Opens a new window, navigates to a courses page to extract a course name, then switches back to the original window and enters that course name into a form field

Starting URL: https://rahulshettyacademy.com/angularpractice/

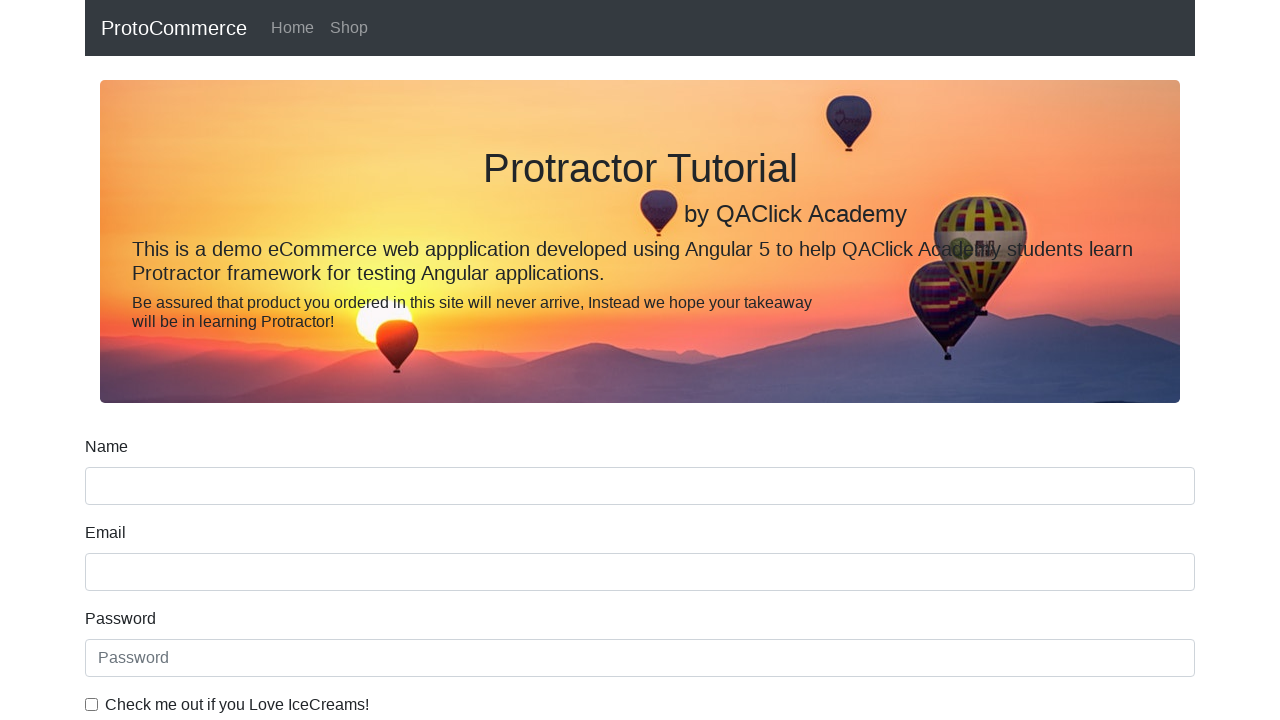

Opened a new window/tab
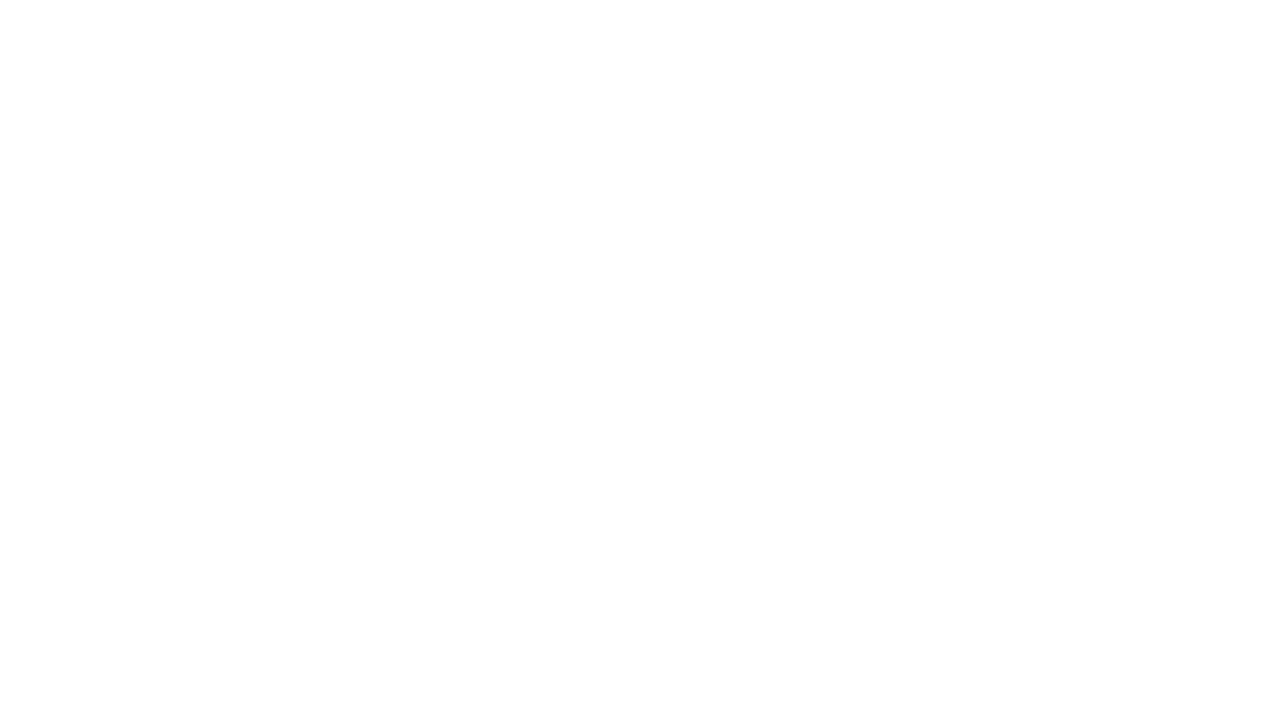

Navigated to https://rahulshettyacademy.com/ in new window
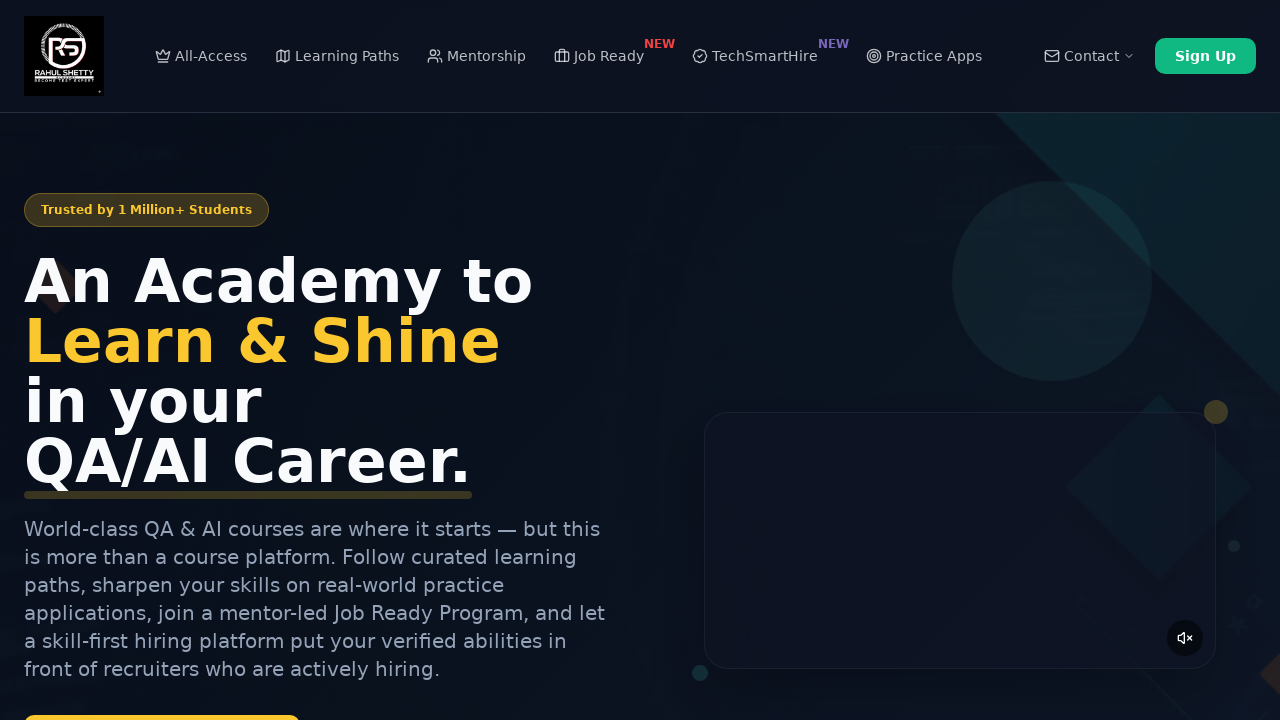

Waited for course links to load
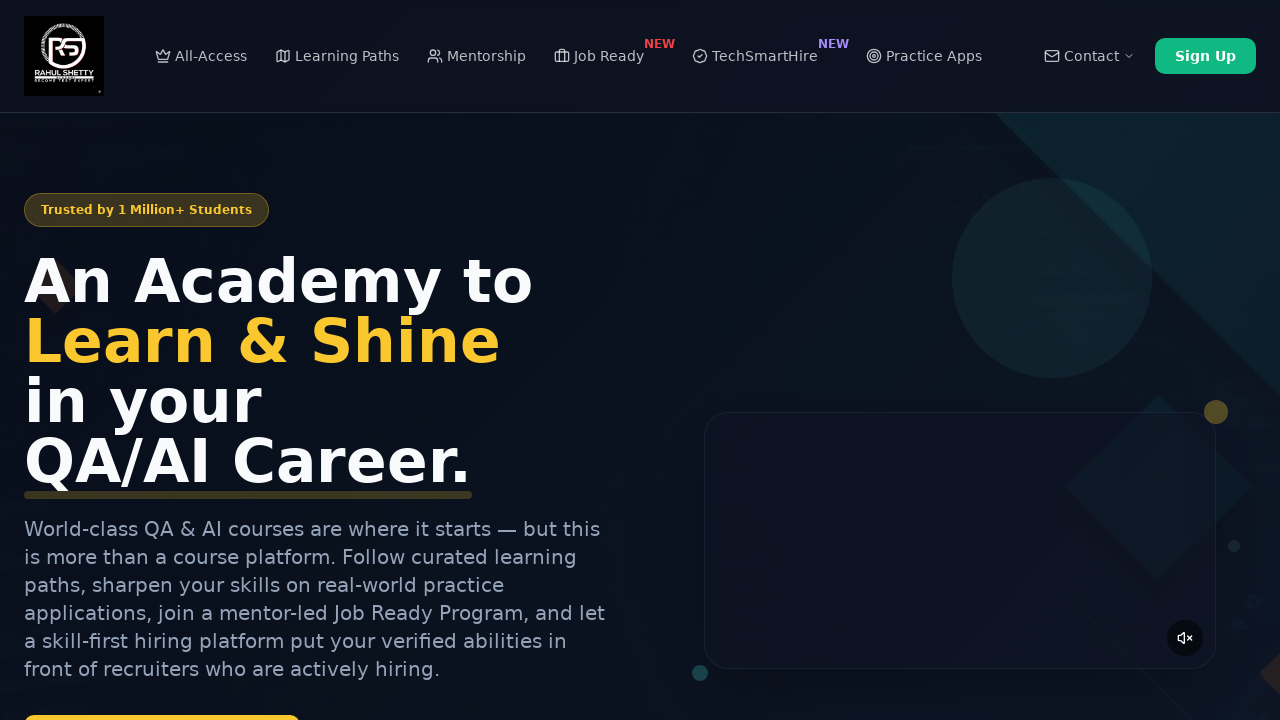

Located all course links
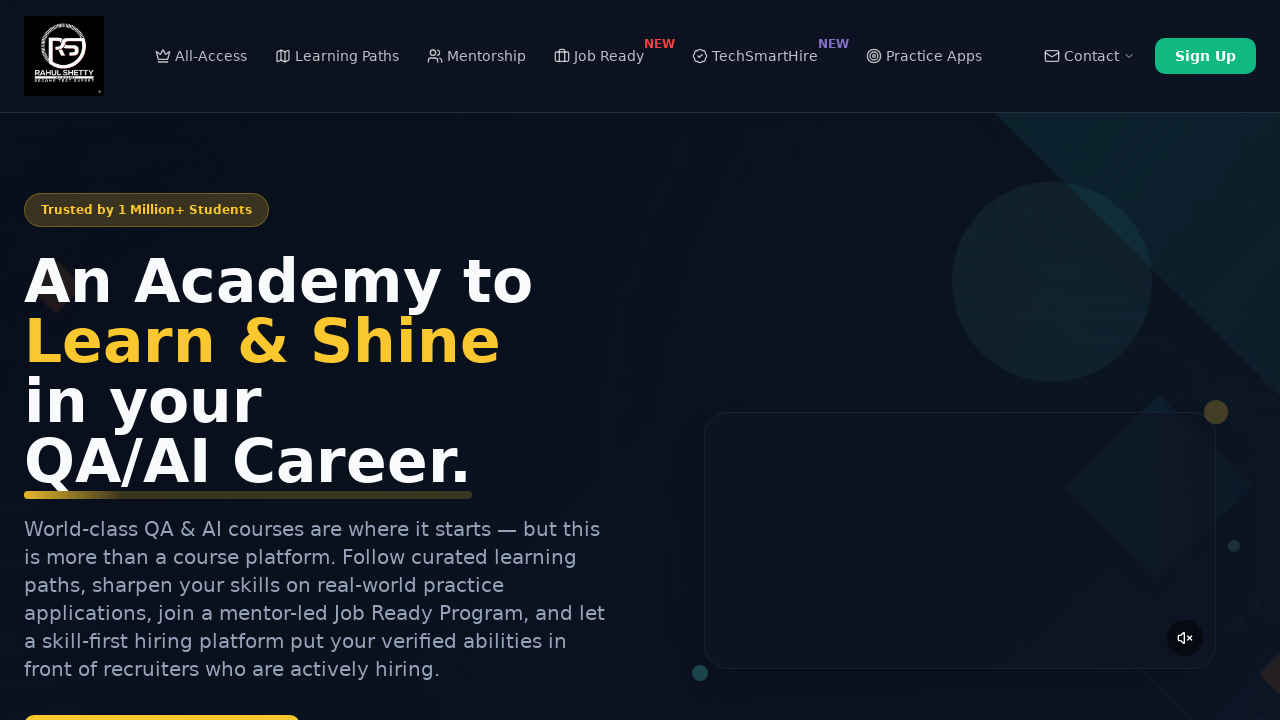

Extracted course name: Playwright Testing
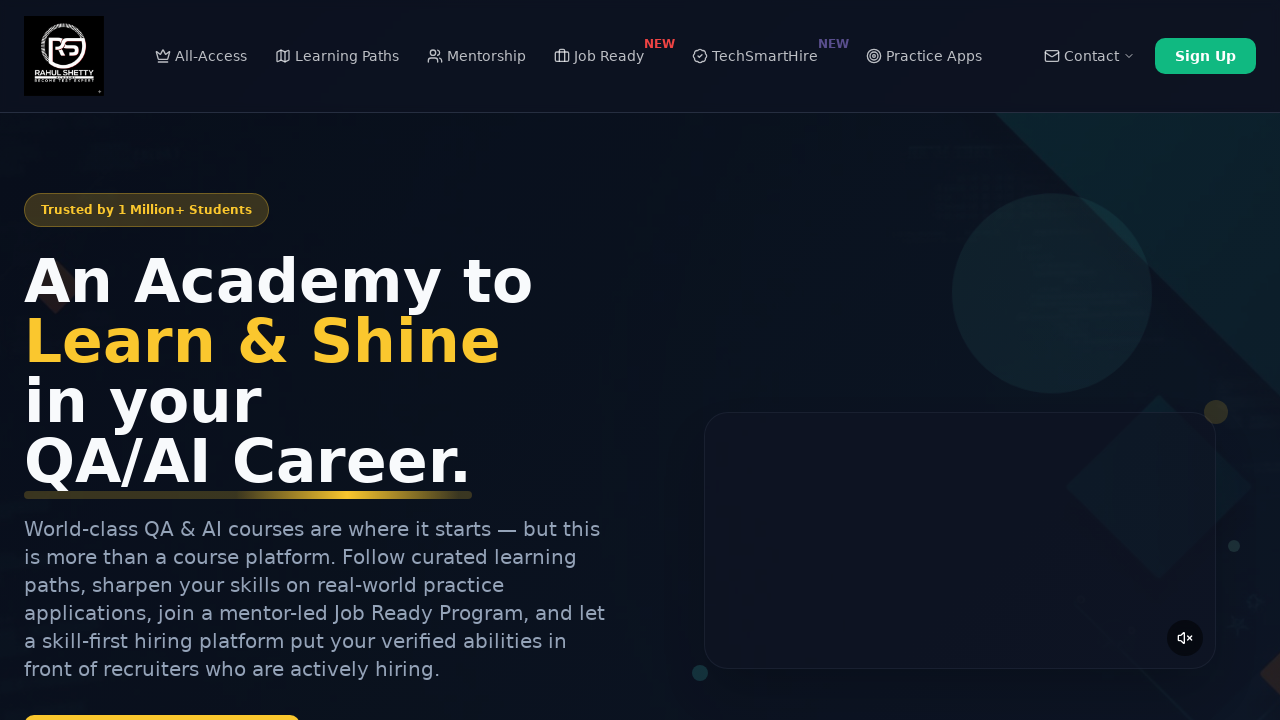

Closed the new window/tab
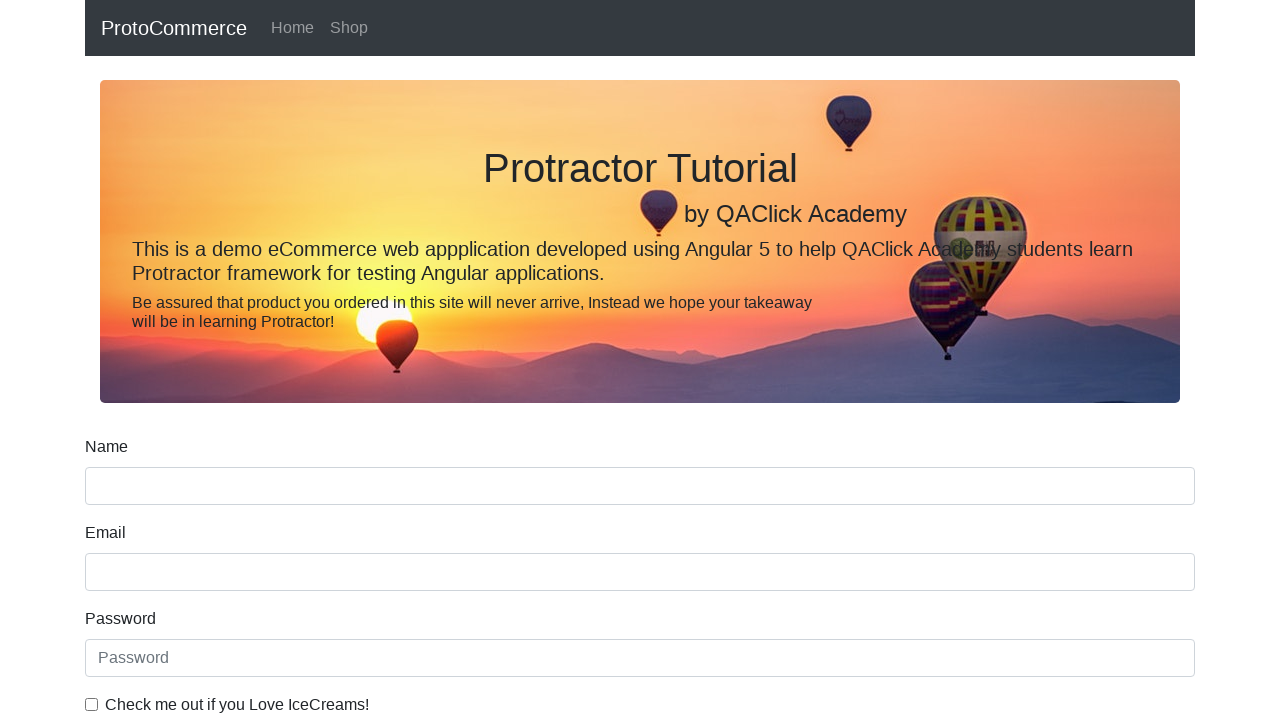

Filled name field with course name: Playwright Testing on [name='name']
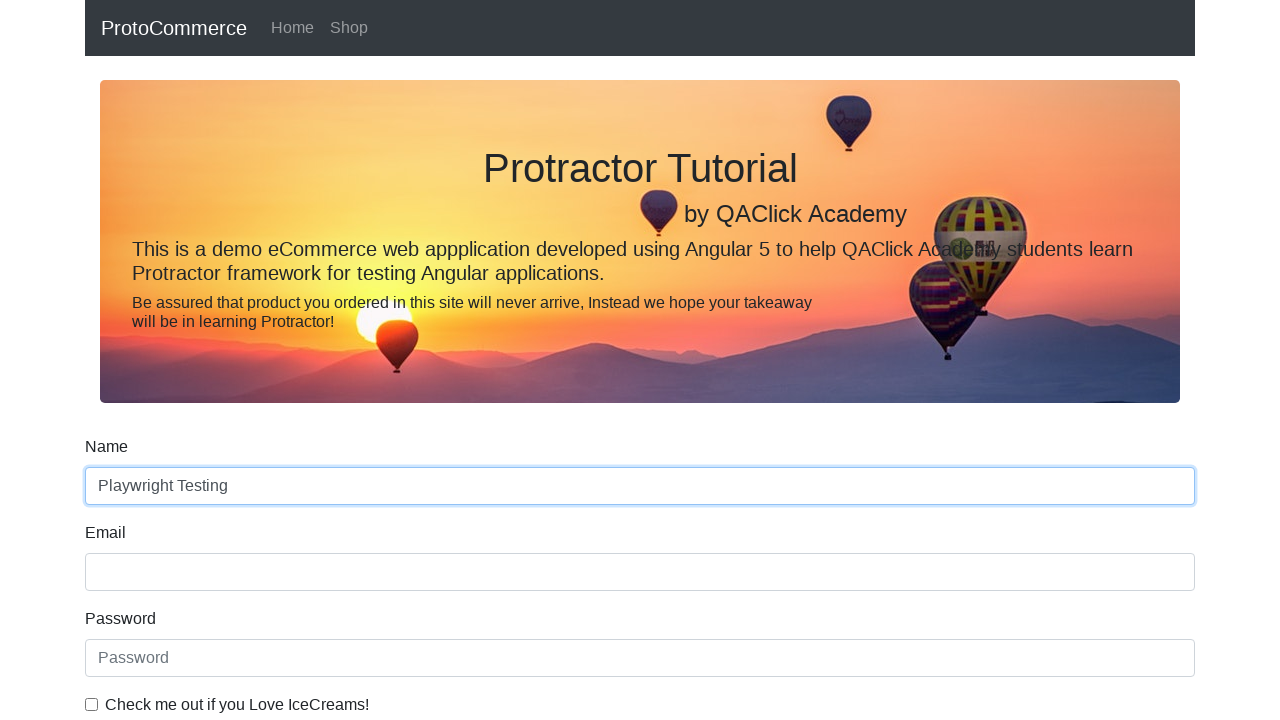

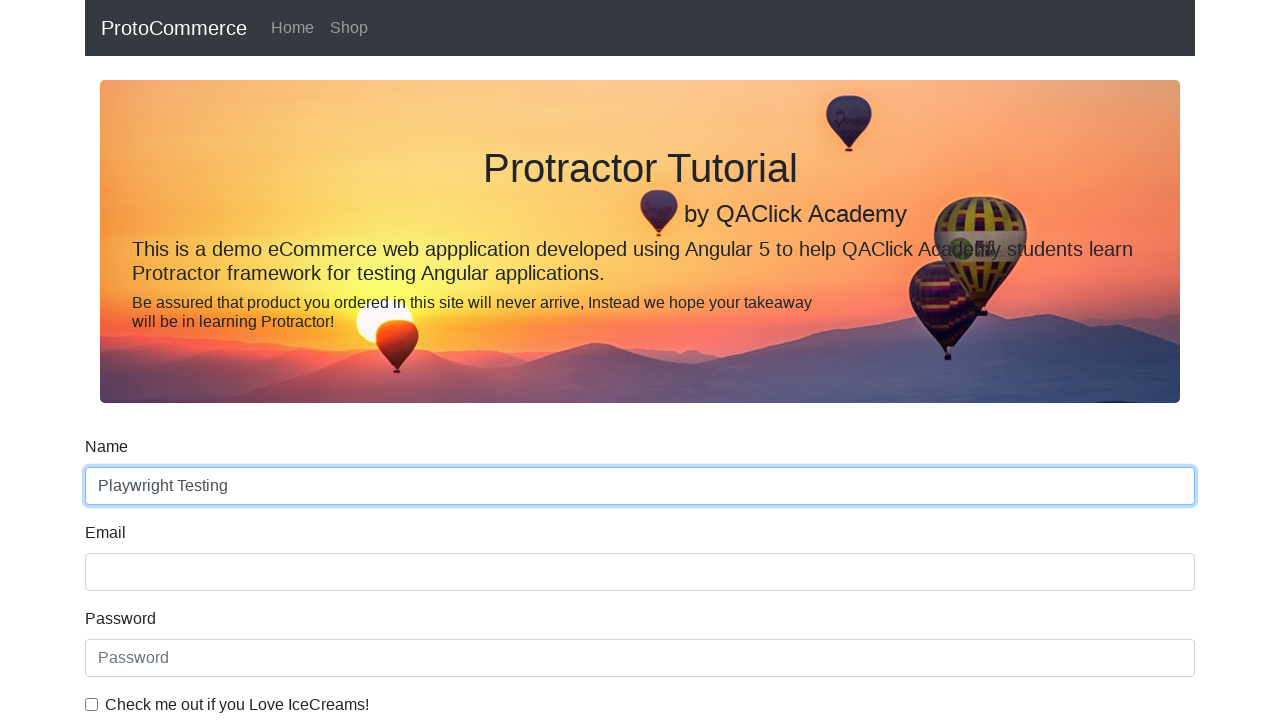